Tests that the currently applied filter is highlighted with the selected class.

Starting URL: https://demo.playwright.dev/todomvc

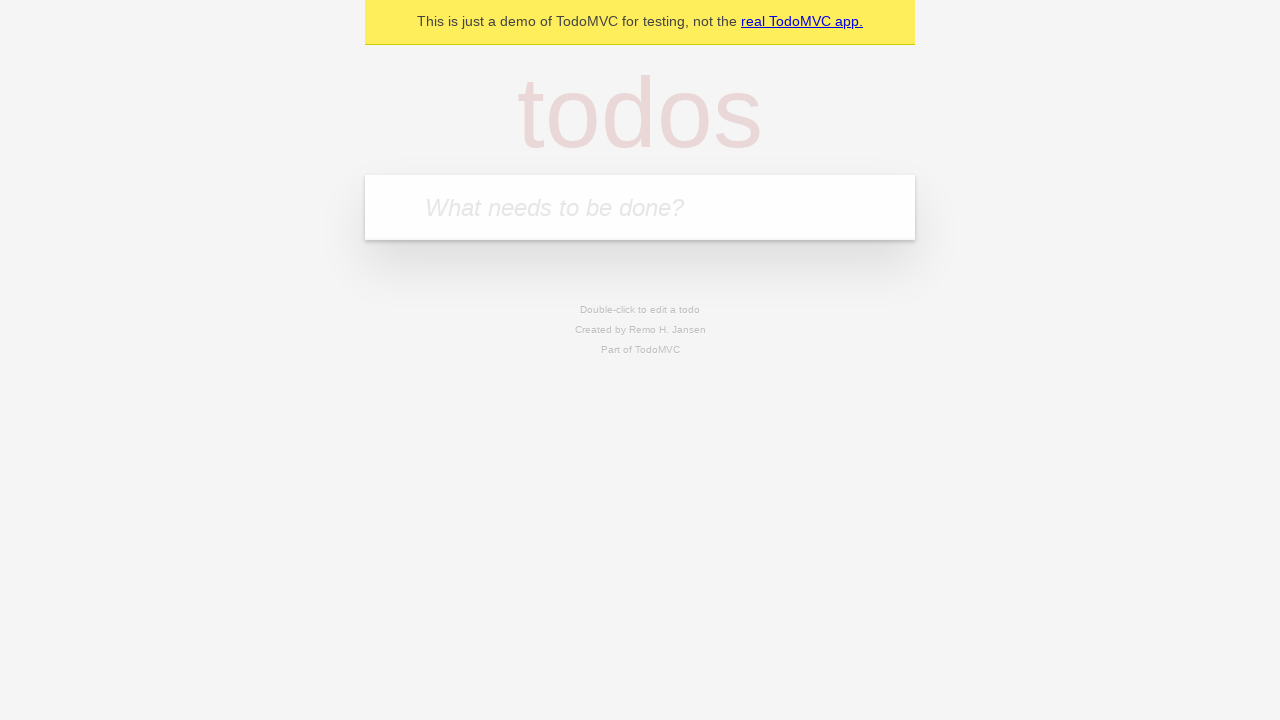

Filled todo input with 'buy some cheese' on internal:attr=[placeholder="What needs to be done?"i]
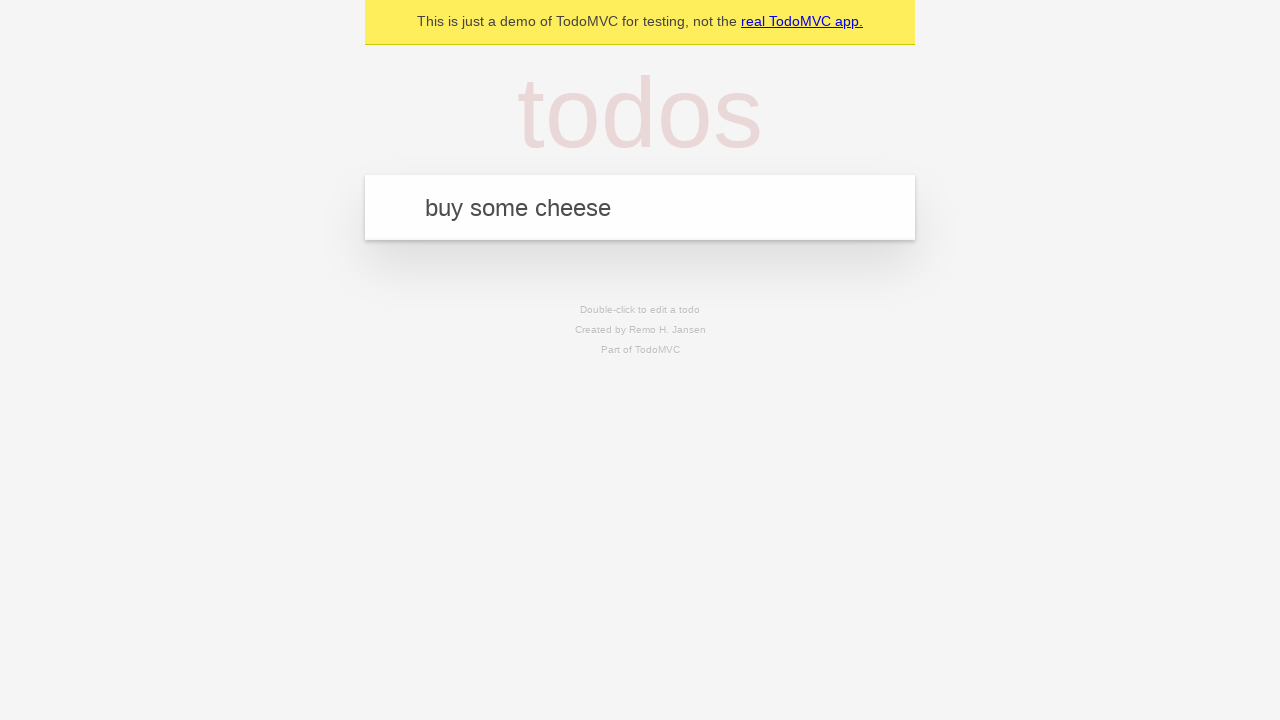

Pressed Enter to create first todo on internal:attr=[placeholder="What needs to be done?"i]
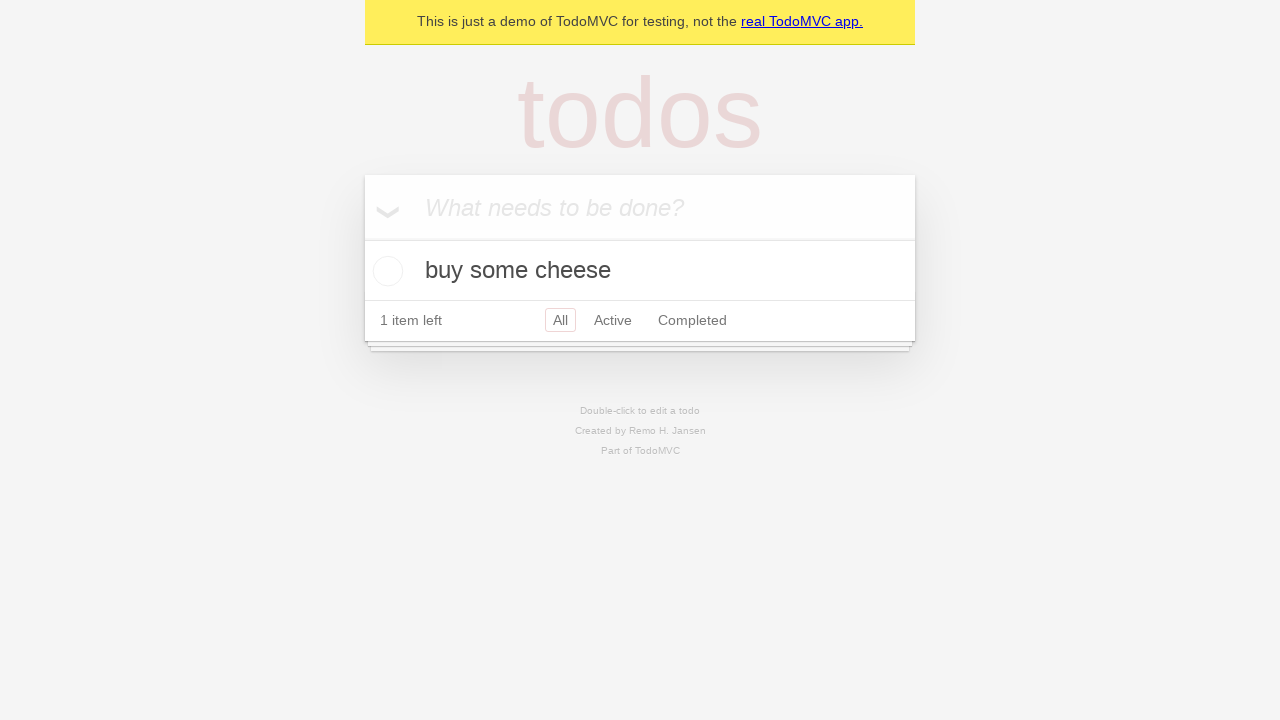

Filled todo input with 'feed the cat' on internal:attr=[placeholder="What needs to be done?"i]
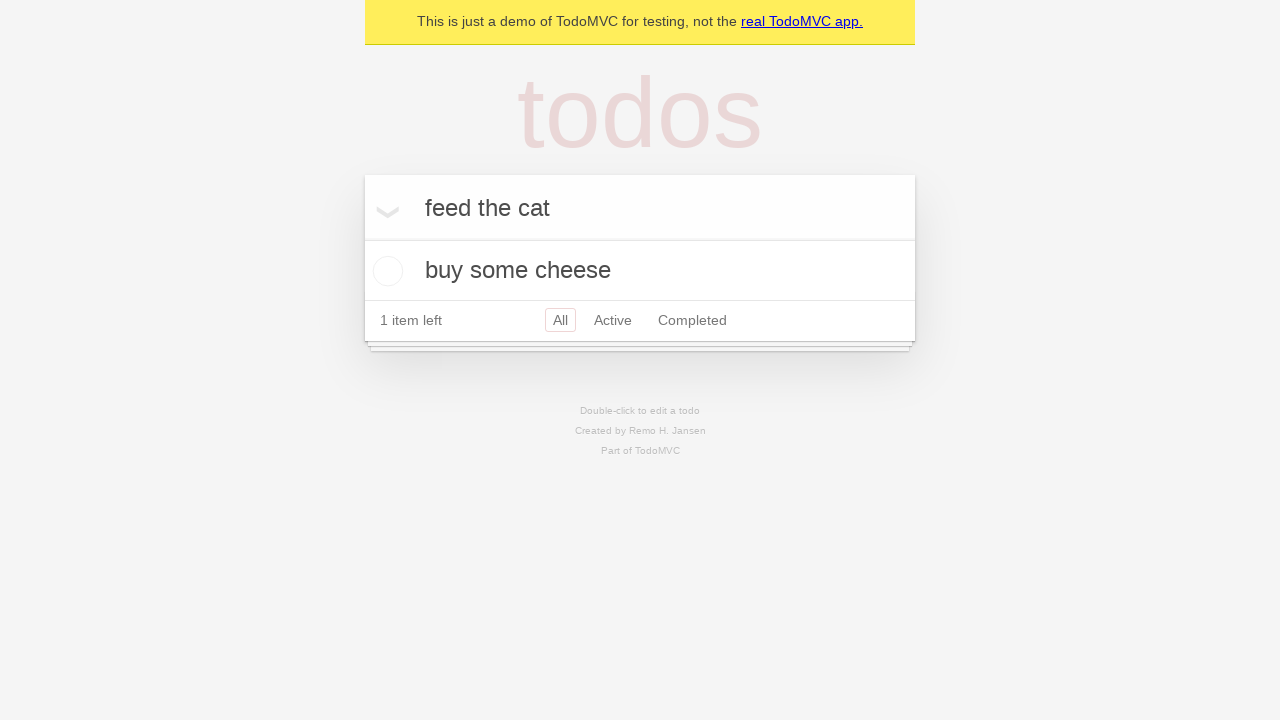

Pressed Enter to create second todo on internal:attr=[placeholder="What needs to be done?"i]
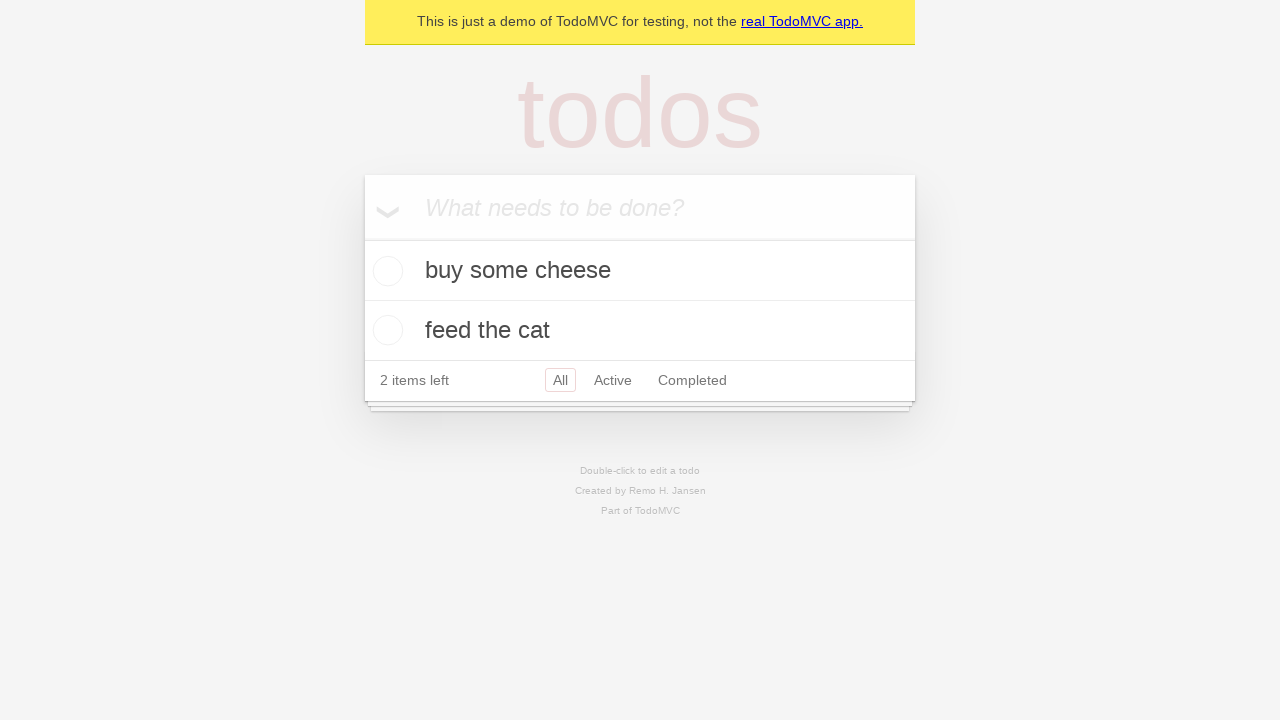

Filled todo input with 'book a doctors appointment' on internal:attr=[placeholder="What needs to be done?"i]
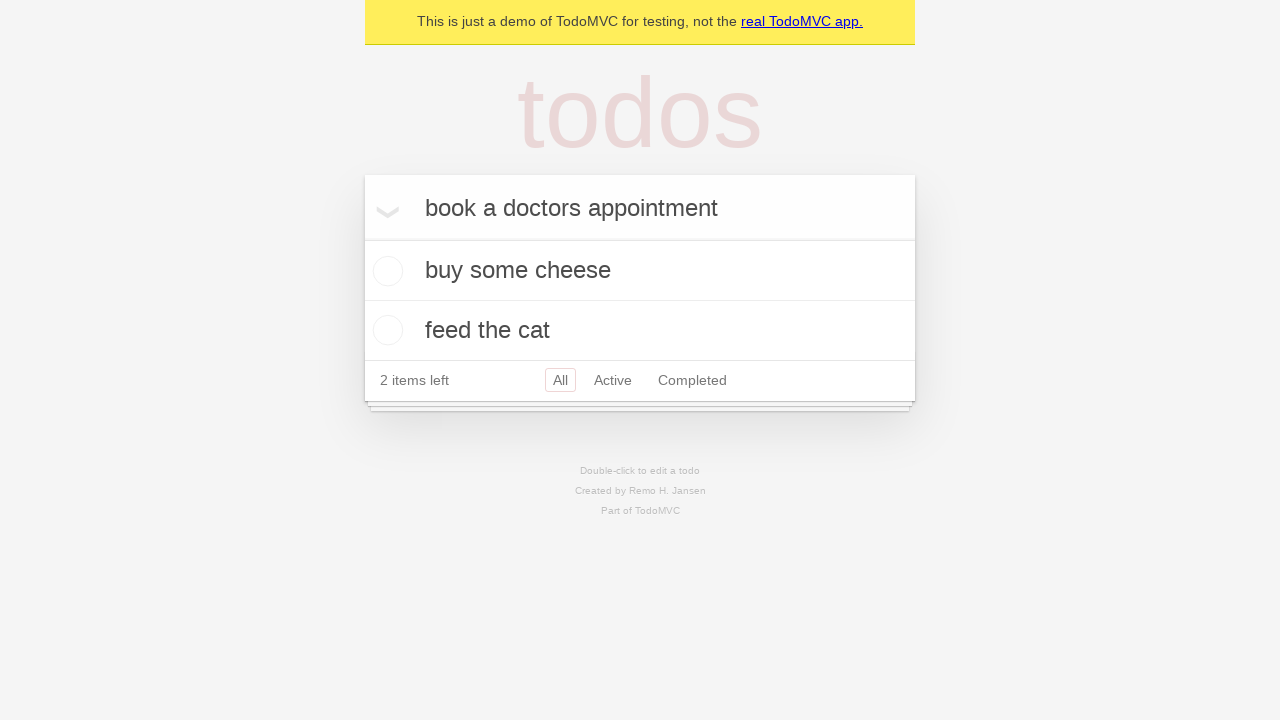

Pressed Enter to create third todo on internal:attr=[placeholder="What needs to be done?"i]
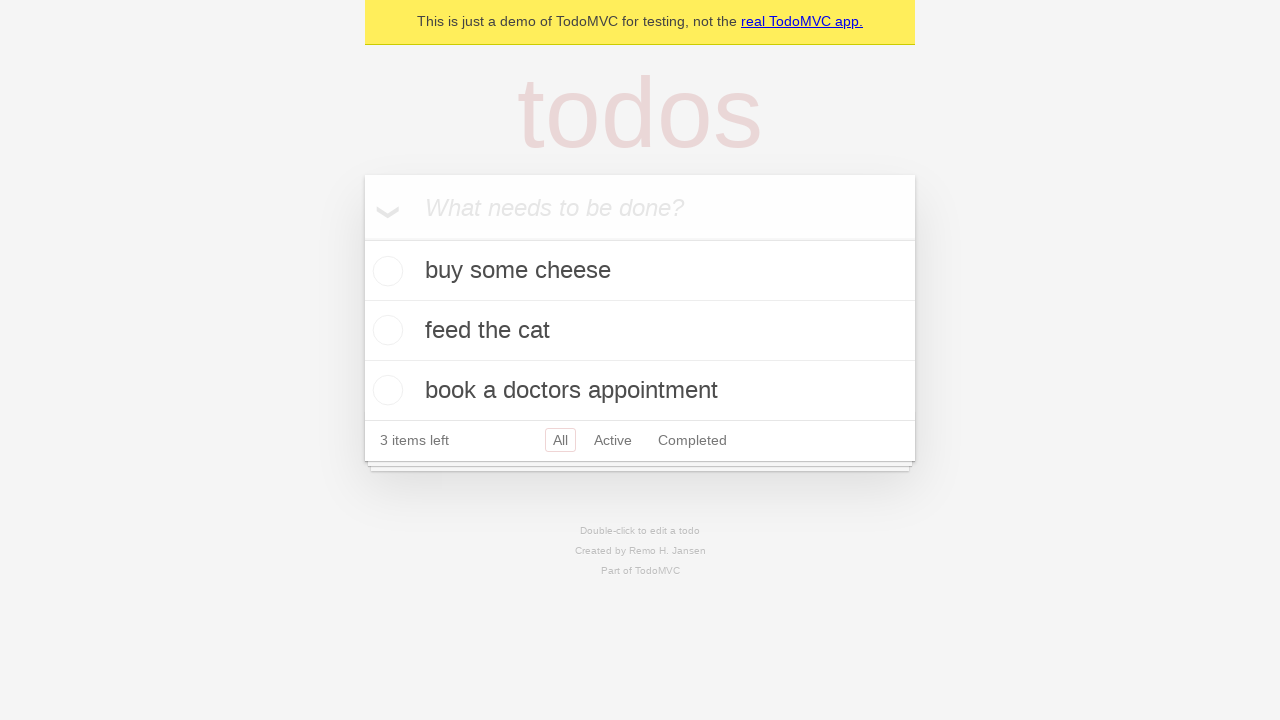

Clicked Active filter at (613, 440) on .filters >> text=Active
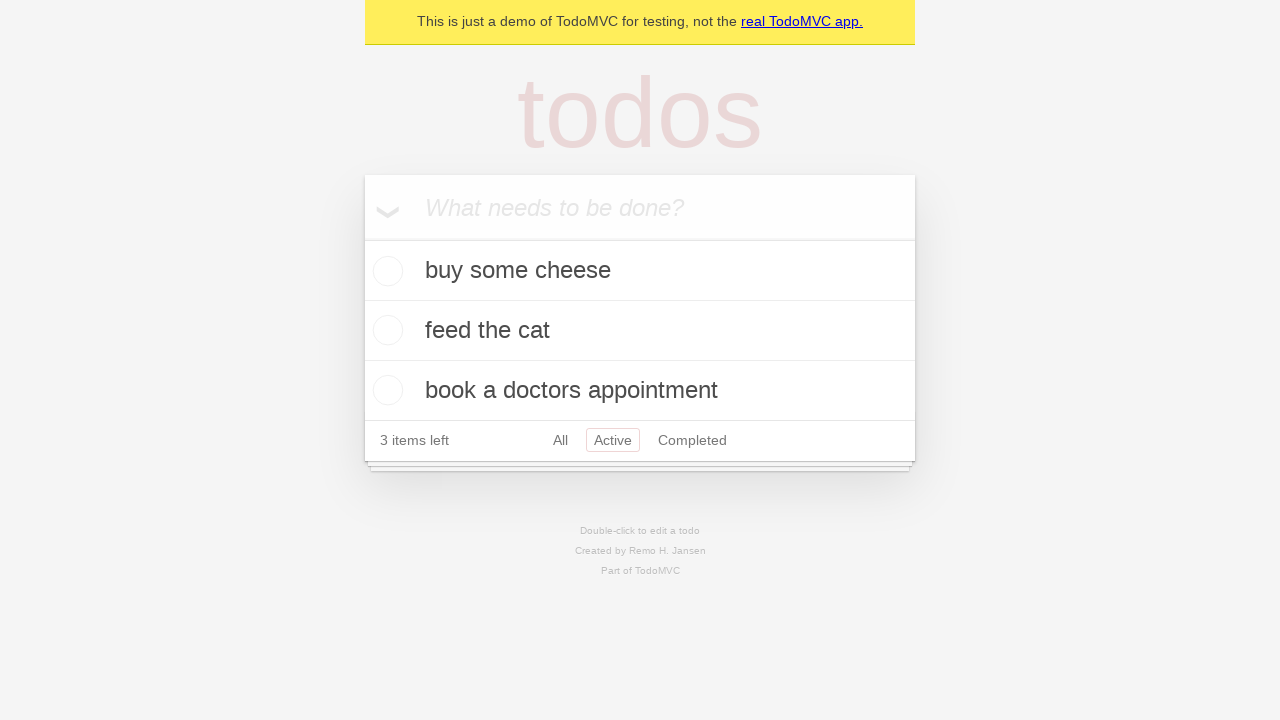

Clicked Completed filter to verify it is now highlighted with selected class at (692, 440) on .filters >> text=Completed
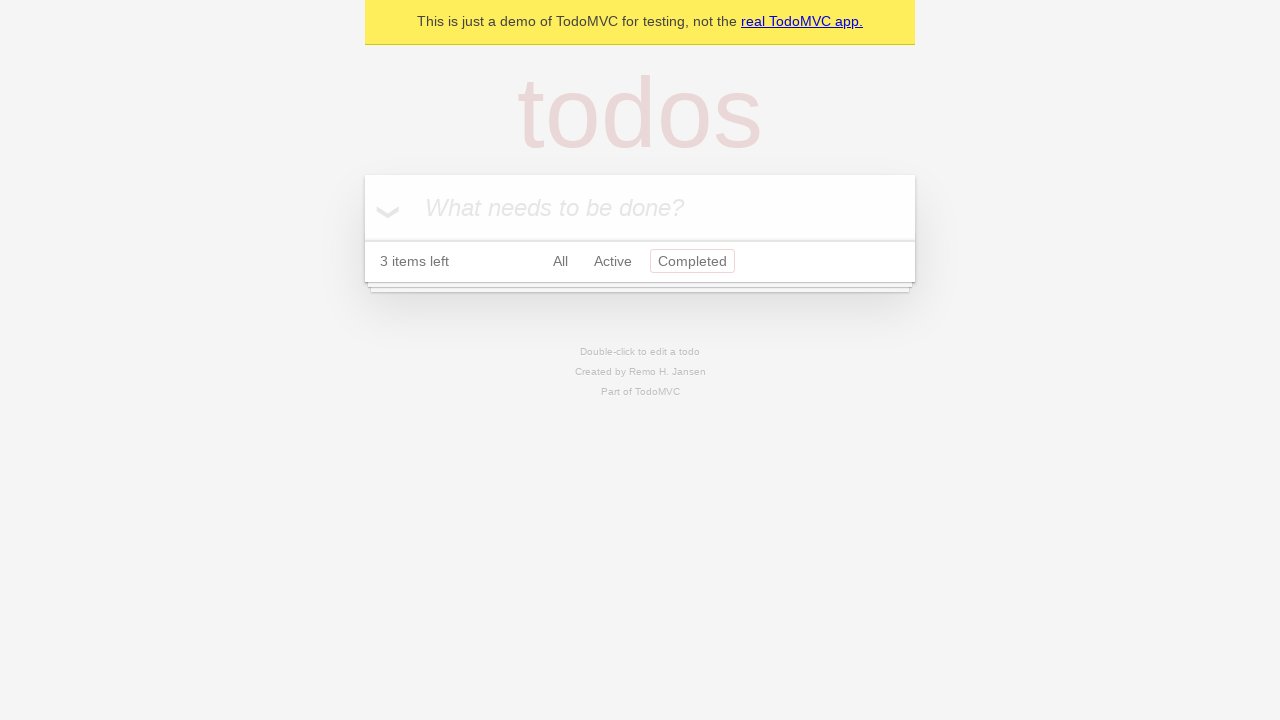

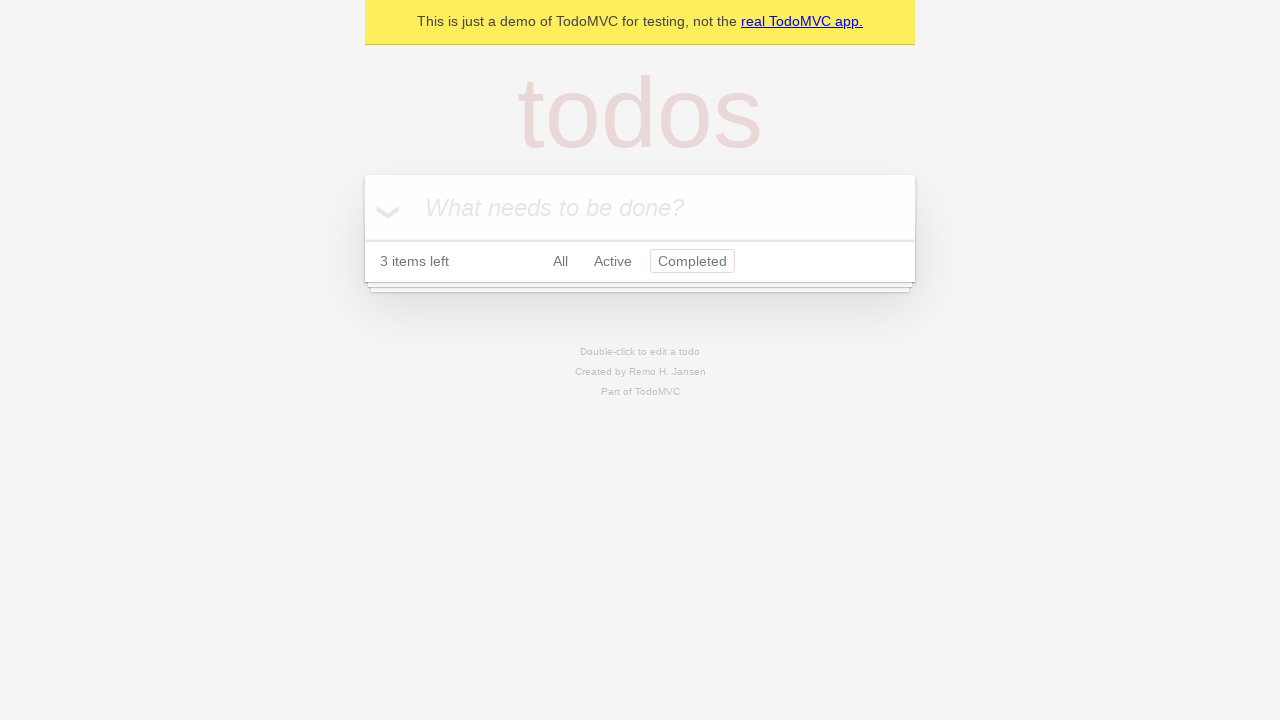